Tests that the currently applied filter link is highlighted with selected class

Starting URL: https://demo.playwright.dev/todomvc

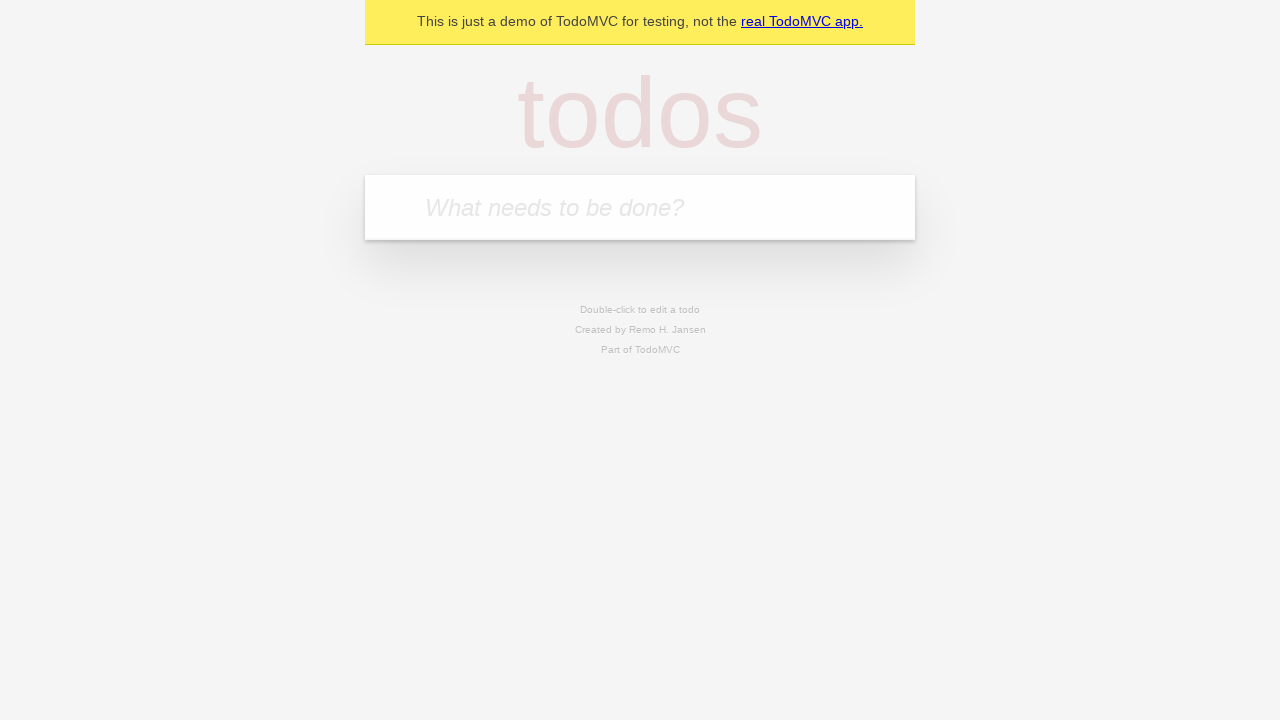

Filled todo input with 'buy some cheese' on internal:attr=[placeholder="What needs to be done?"i]
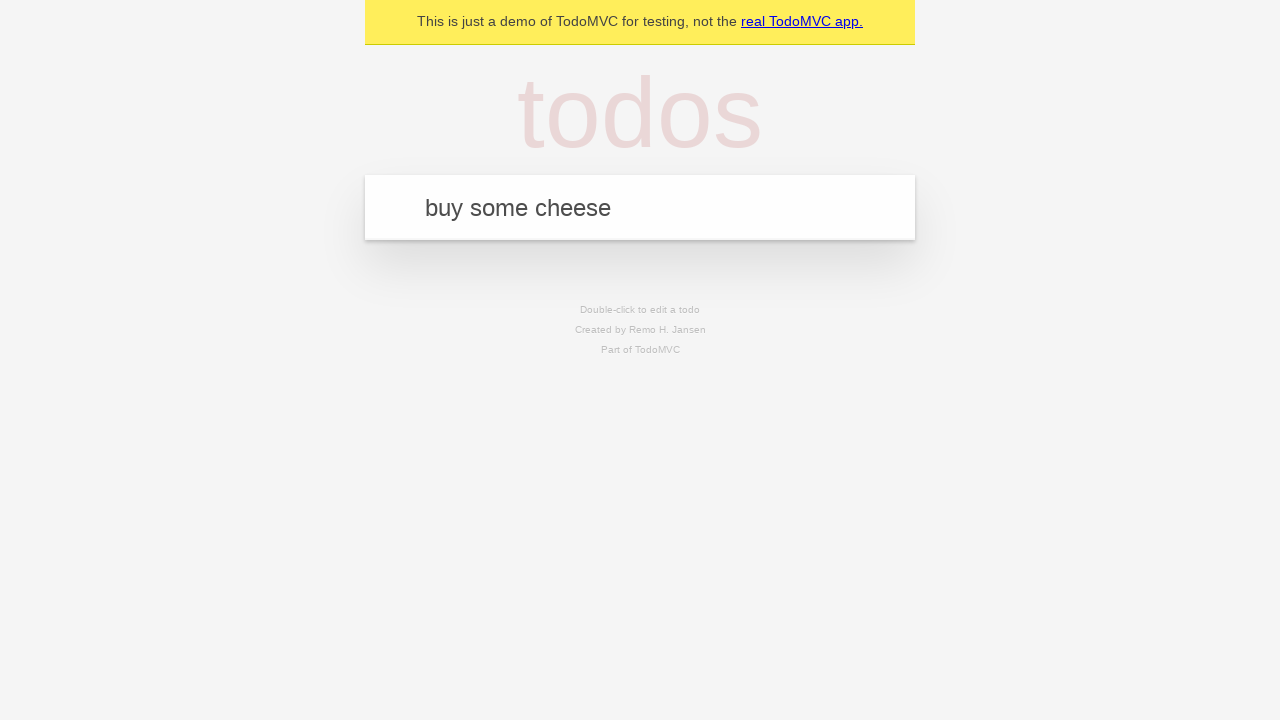

Pressed Enter to create first todo on internal:attr=[placeholder="What needs to be done?"i]
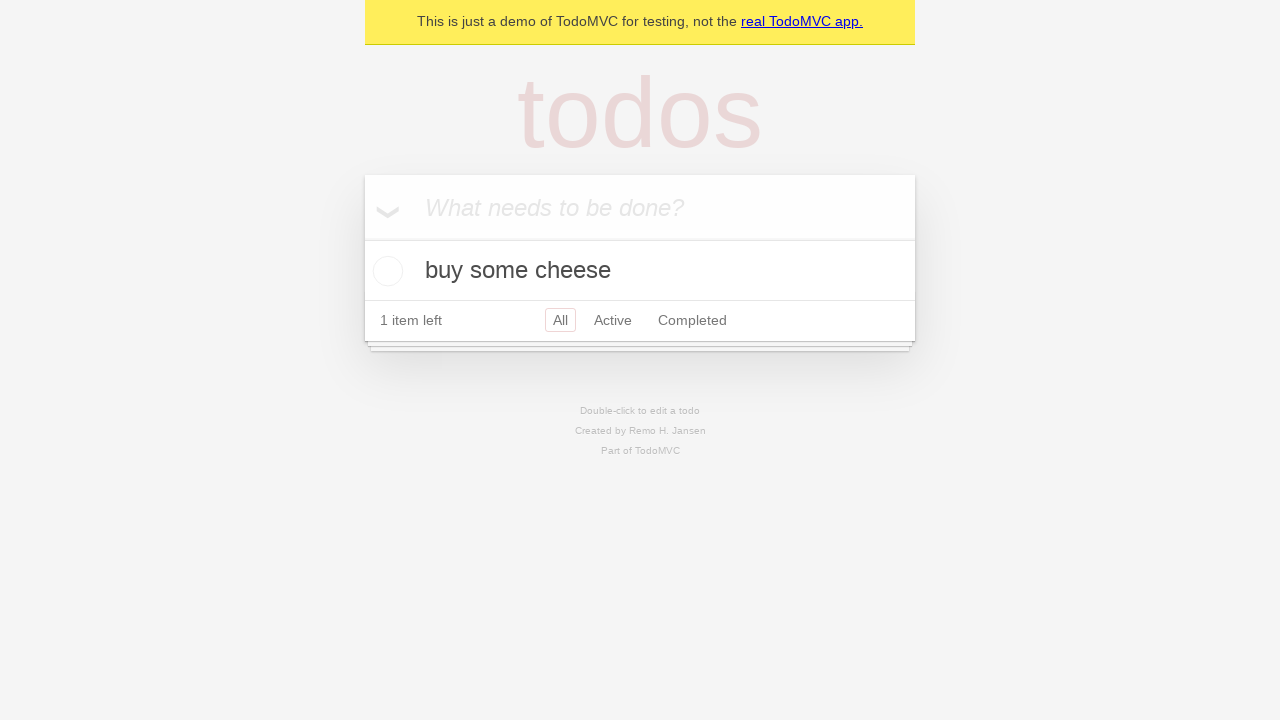

Filled todo input with 'feed the cat' on internal:attr=[placeholder="What needs to be done?"i]
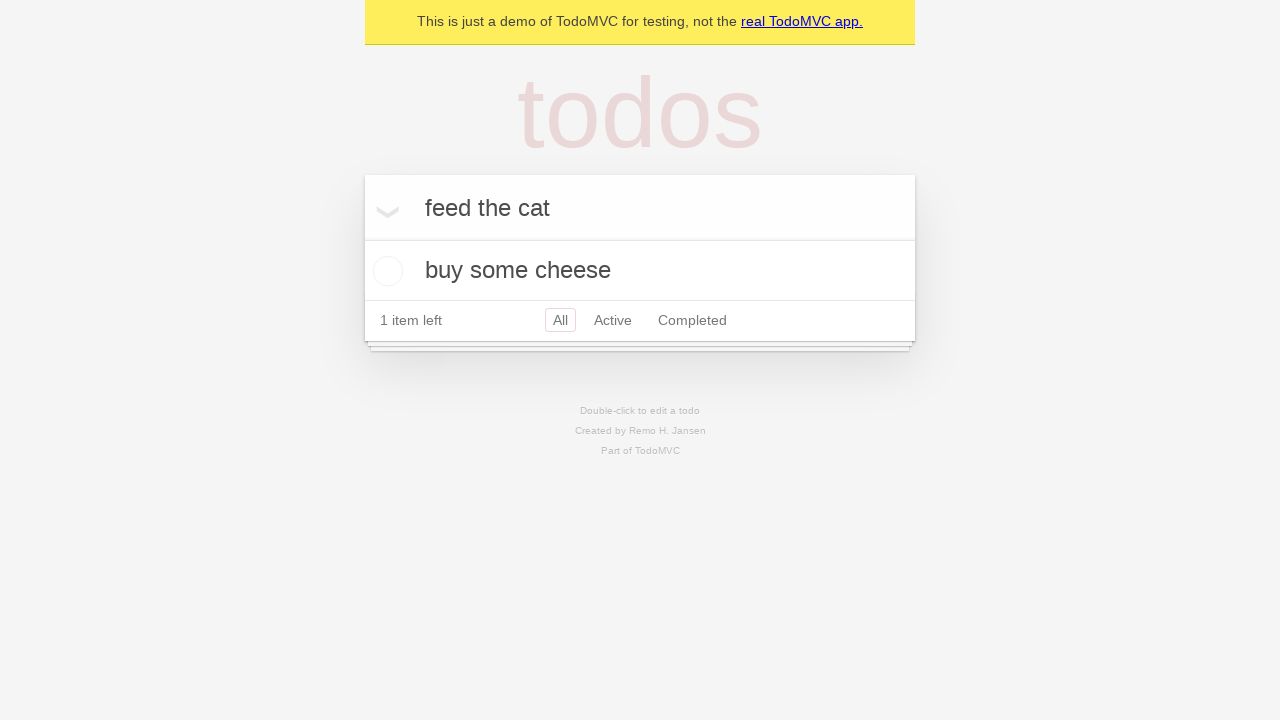

Pressed Enter to create second todo on internal:attr=[placeholder="What needs to be done?"i]
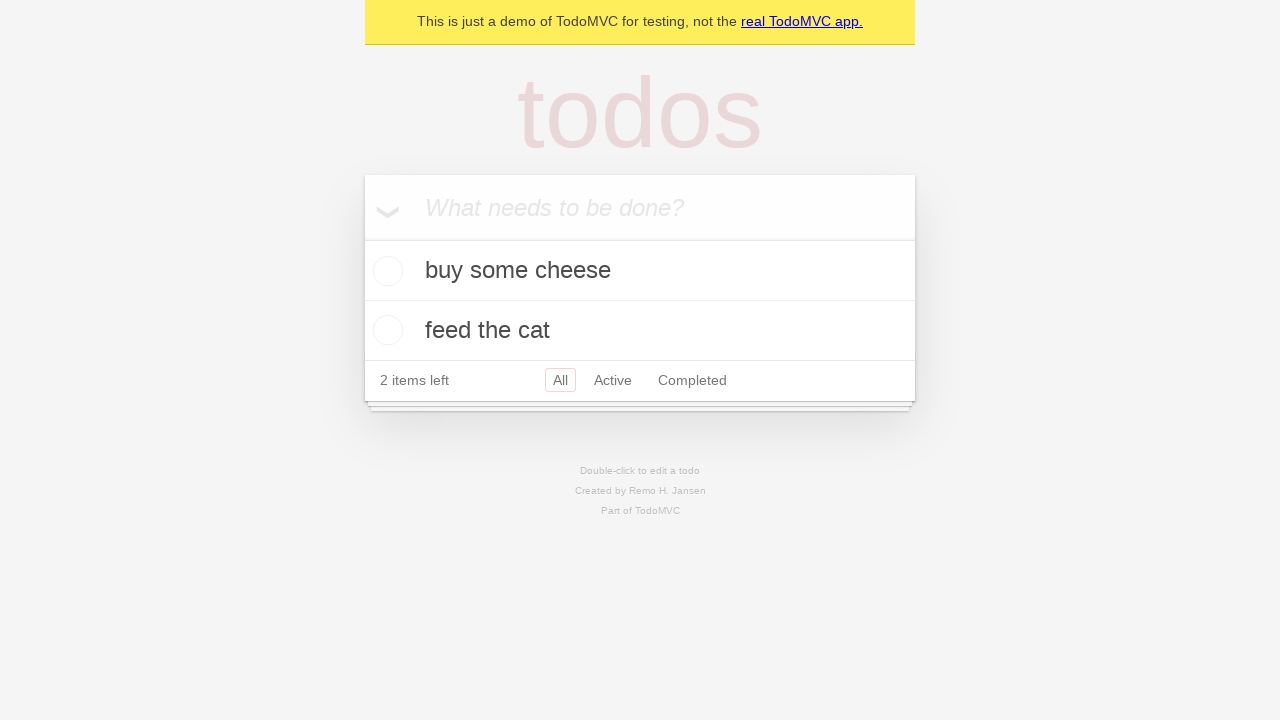

Filled todo input with 'book a doctors appointment' on internal:attr=[placeholder="What needs to be done?"i]
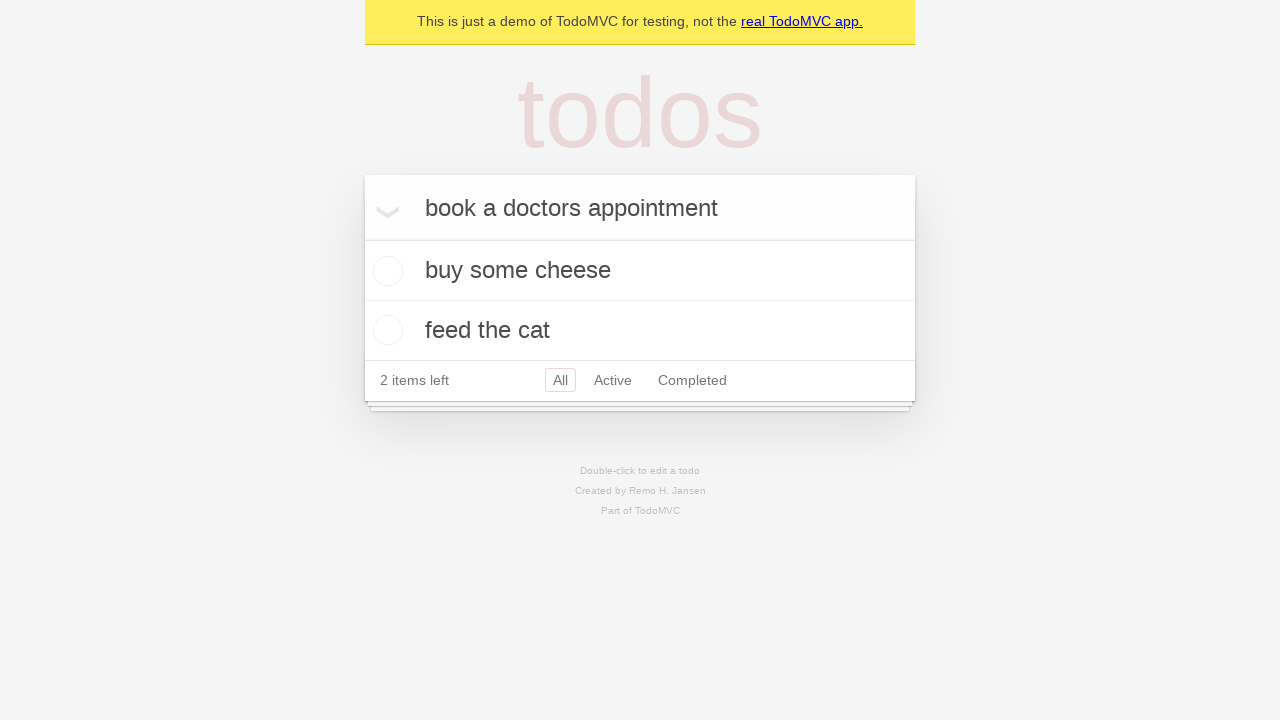

Pressed Enter to create third todo on internal:attr=[placeholder="What needs to be done?"i]
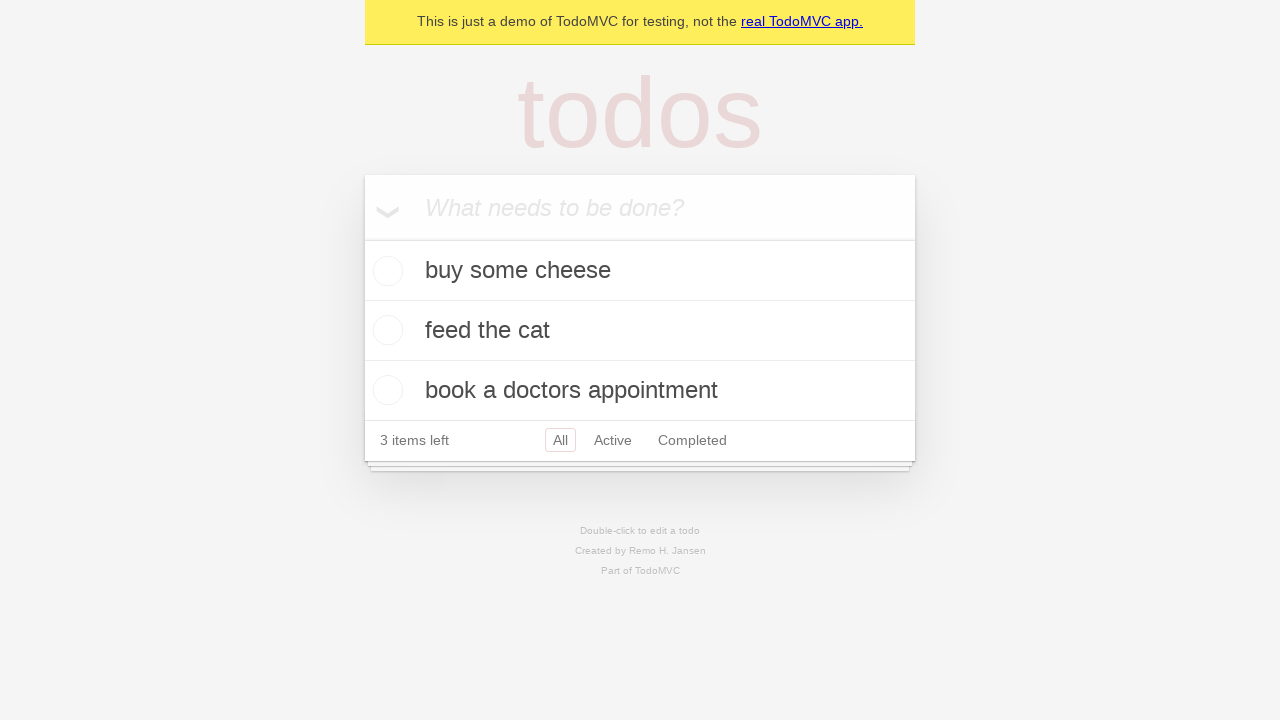

Clicked Active filter link at (613, 440) on internal:role=link[name="Active"i]
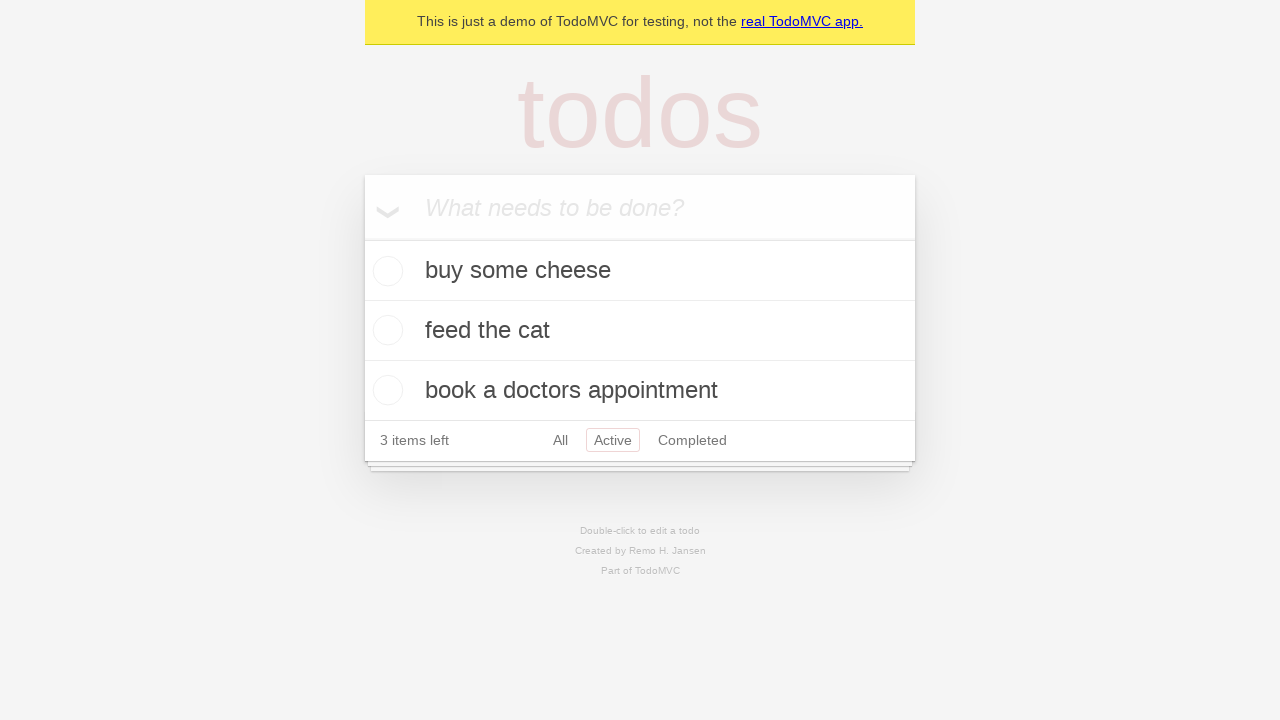

Clicked Completed filter link to verify it is now highlighted as selected at (692, 440) on internal:role=link[name="Completed"i]
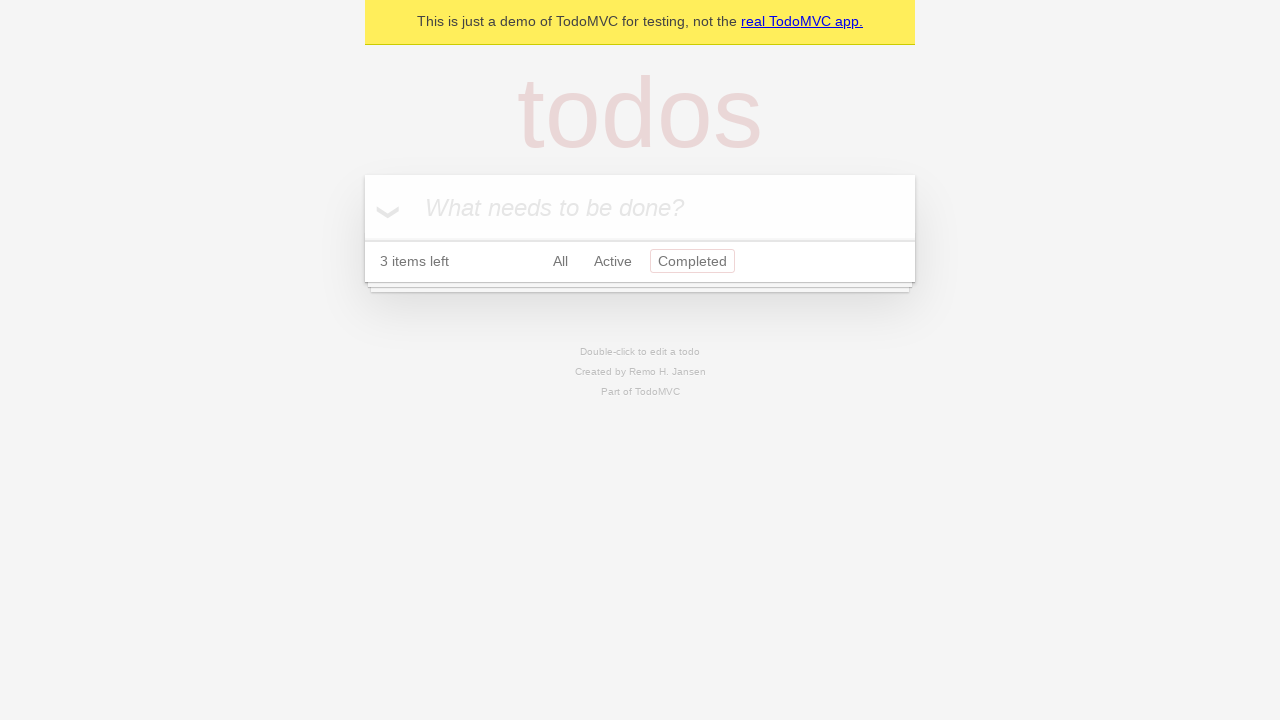

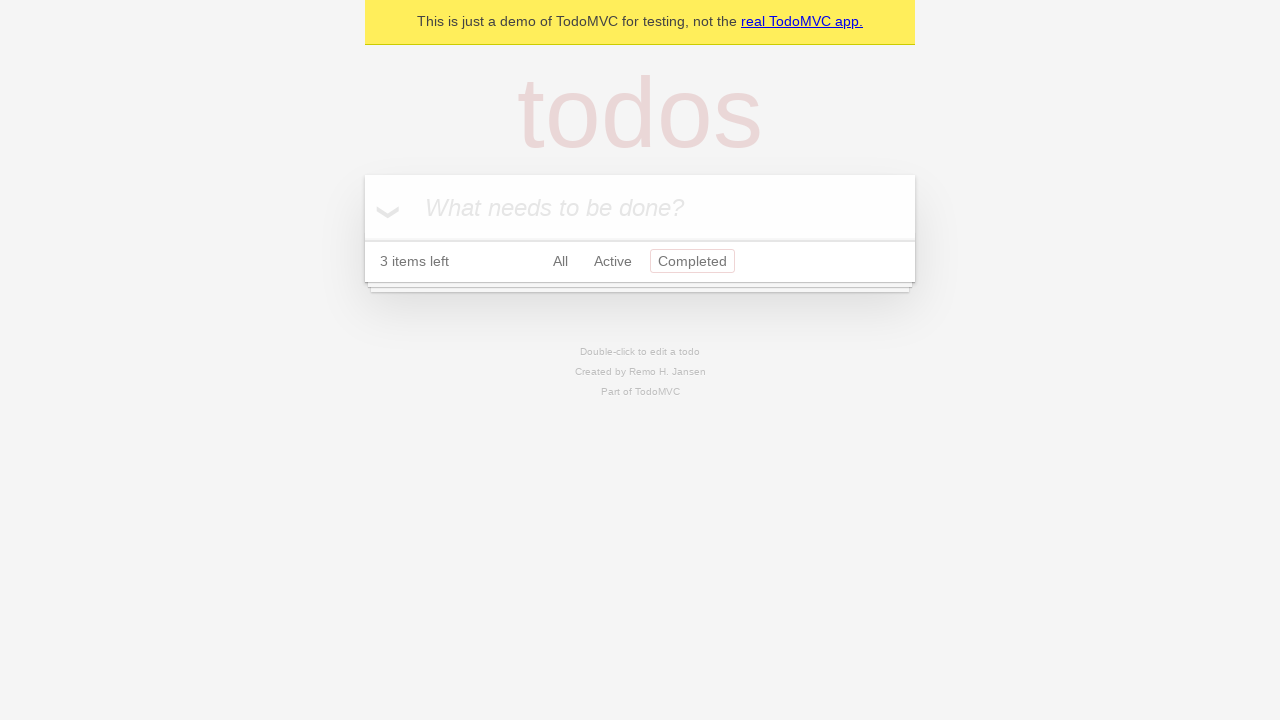